Tests confirm dialog handling by clicking Cancel and verifying the result message shows the Cancel selection

Starting URL: https://demoqa.com/alerts

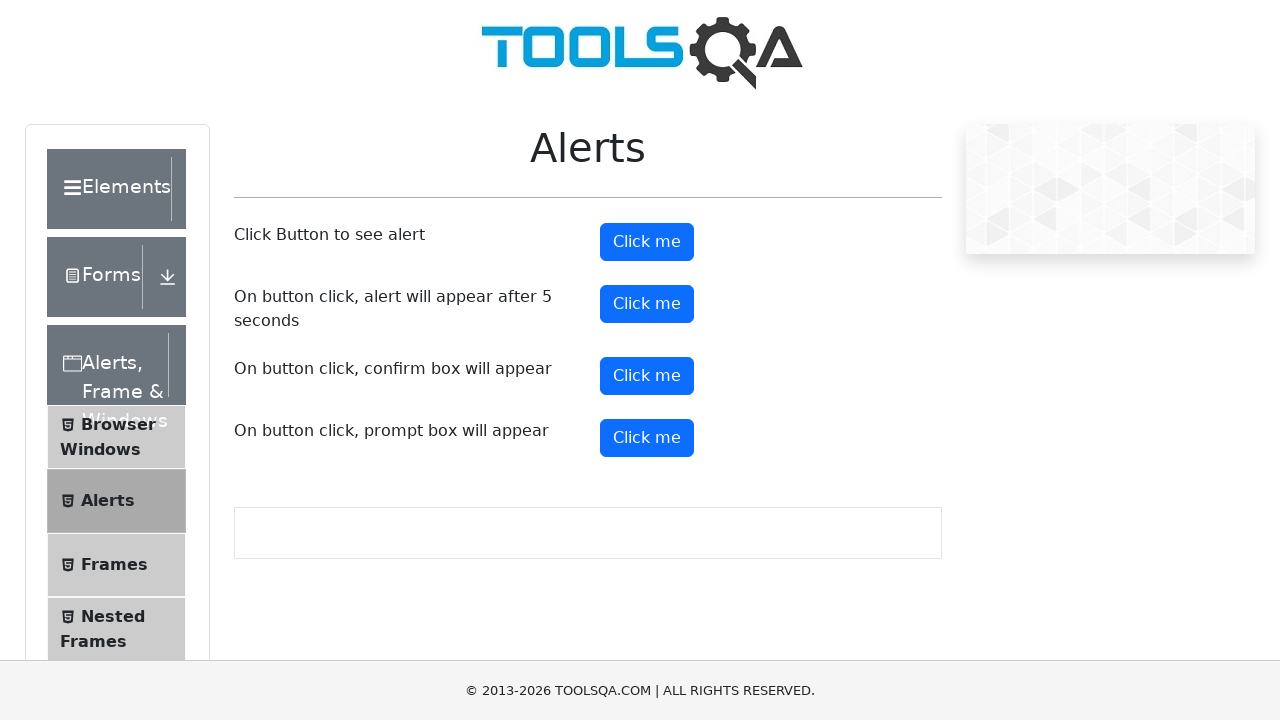

Set up dialog handler to dismiss confirm dialog
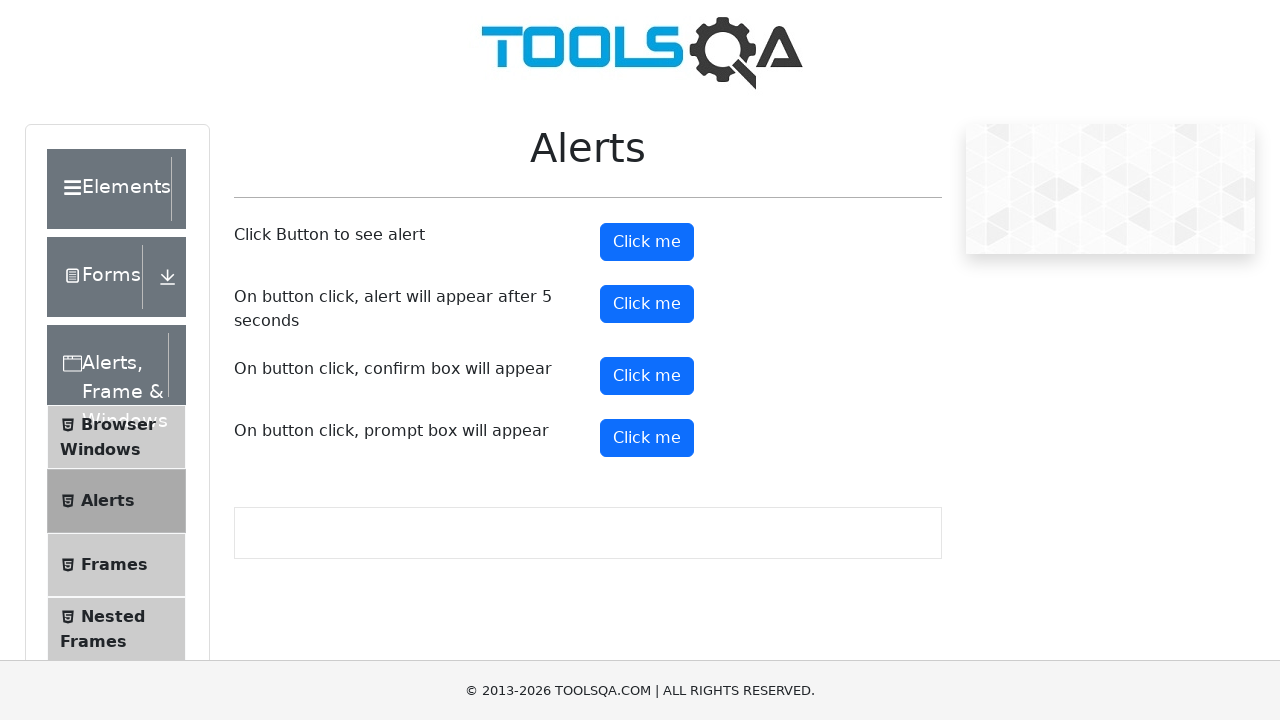

Clicked the confirm button to trigger confirm dialog at (647, 376) on #confirmButton
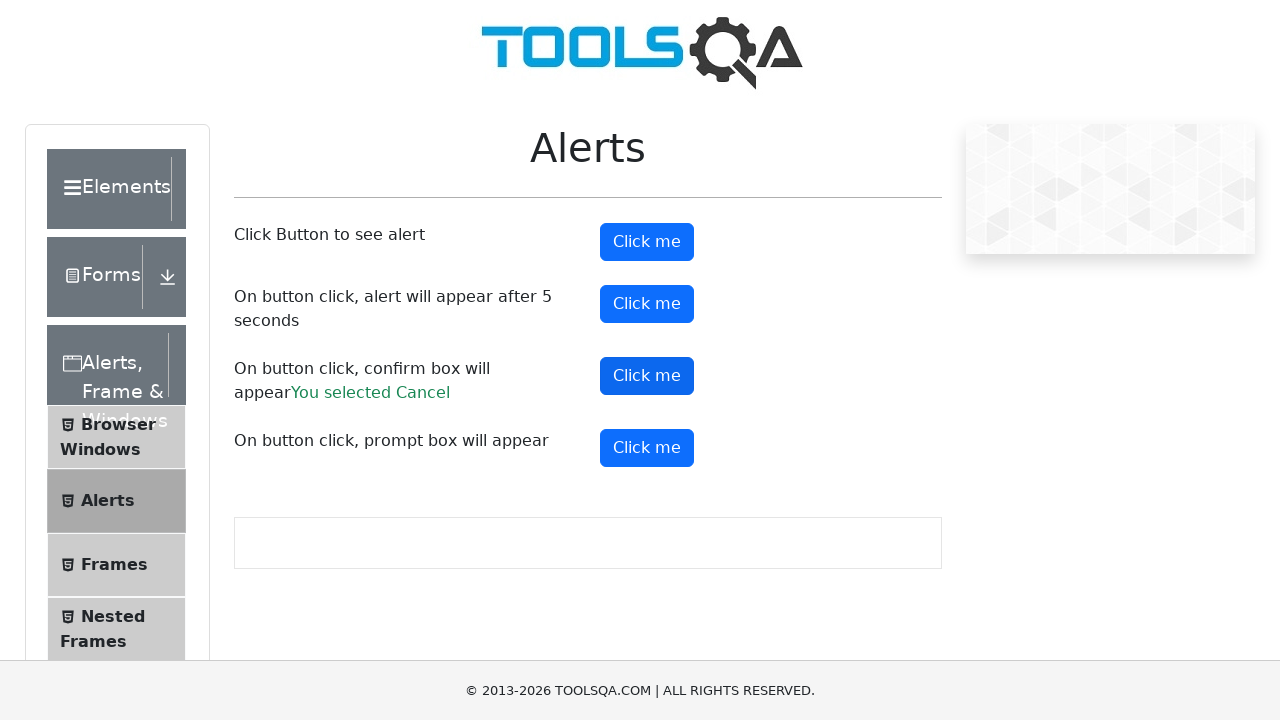

Confirm result message appeared after clicking Cancel on dialog
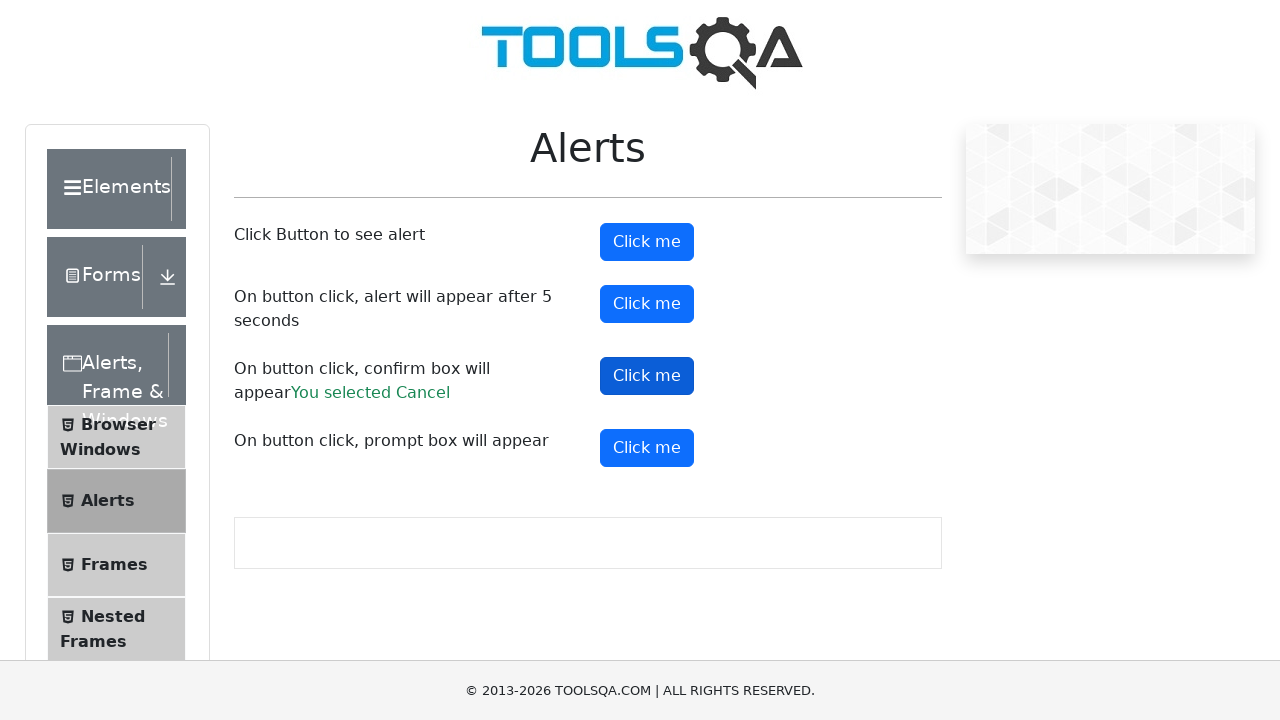

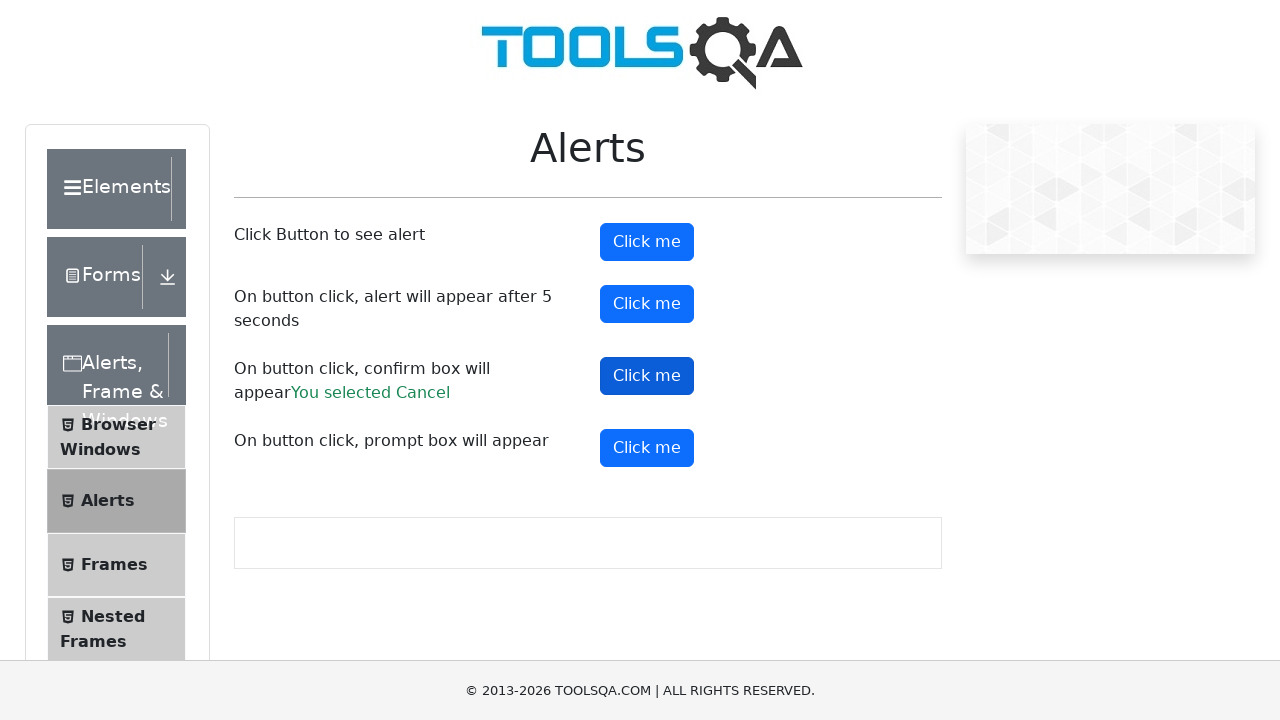